Solves a math puzzle by reading two numbers from the page, calculating their sum, selecting the correct answer from a dropdown menu, and submitting the form.

Starting URL: https://suninjuly.github.io/selects1.html

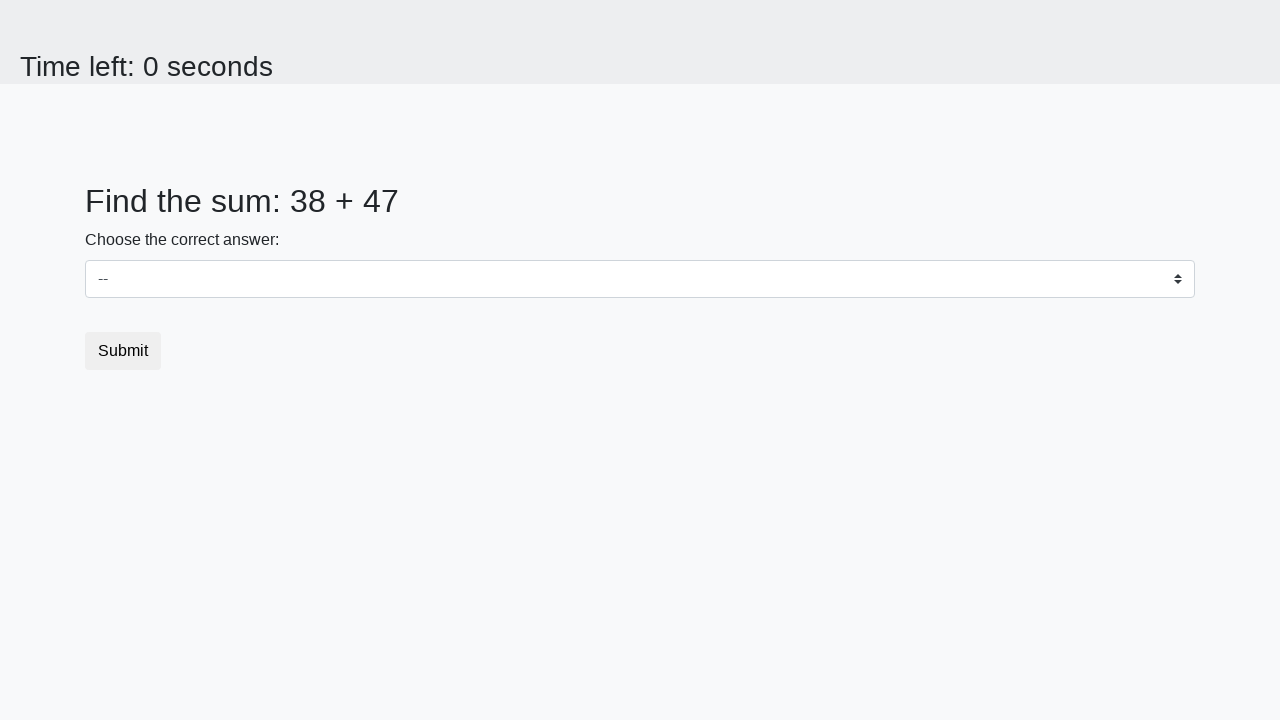

Read first number from page
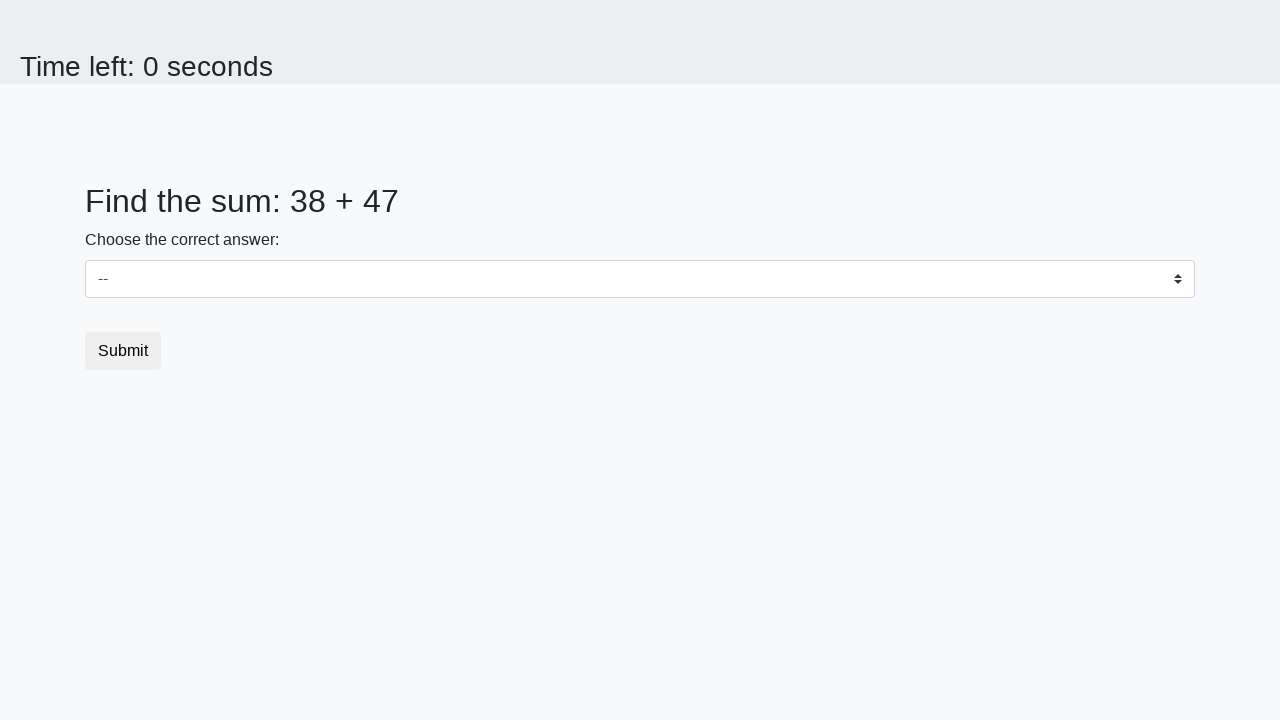

Read second number from page
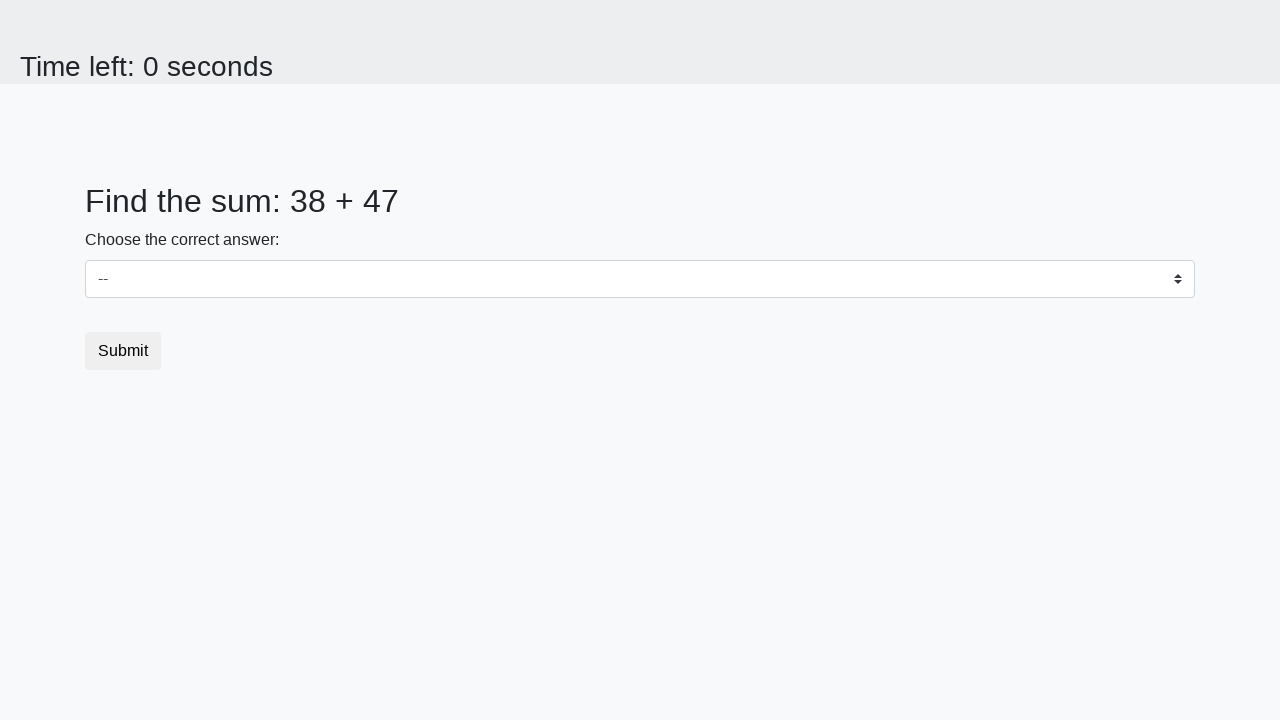

Calculated sum: 85
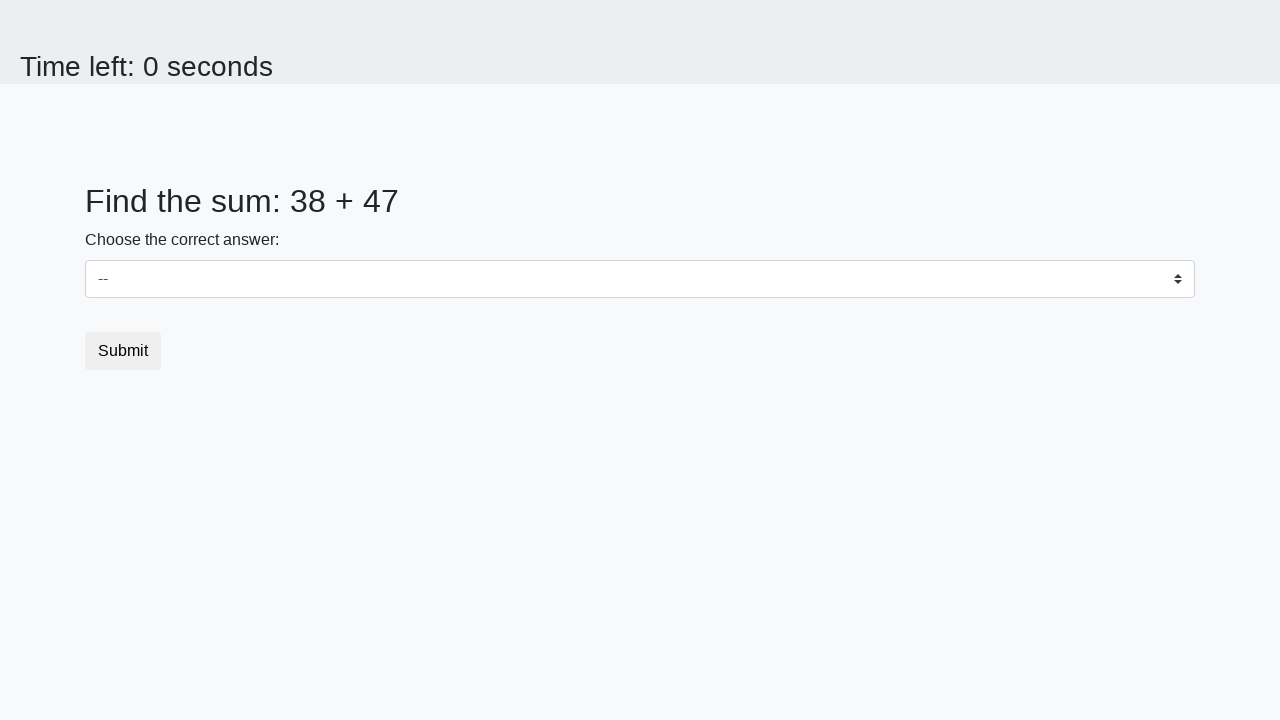

Clicked dropdown menu to open it at (640, 279) on select#dropdown.custom-select
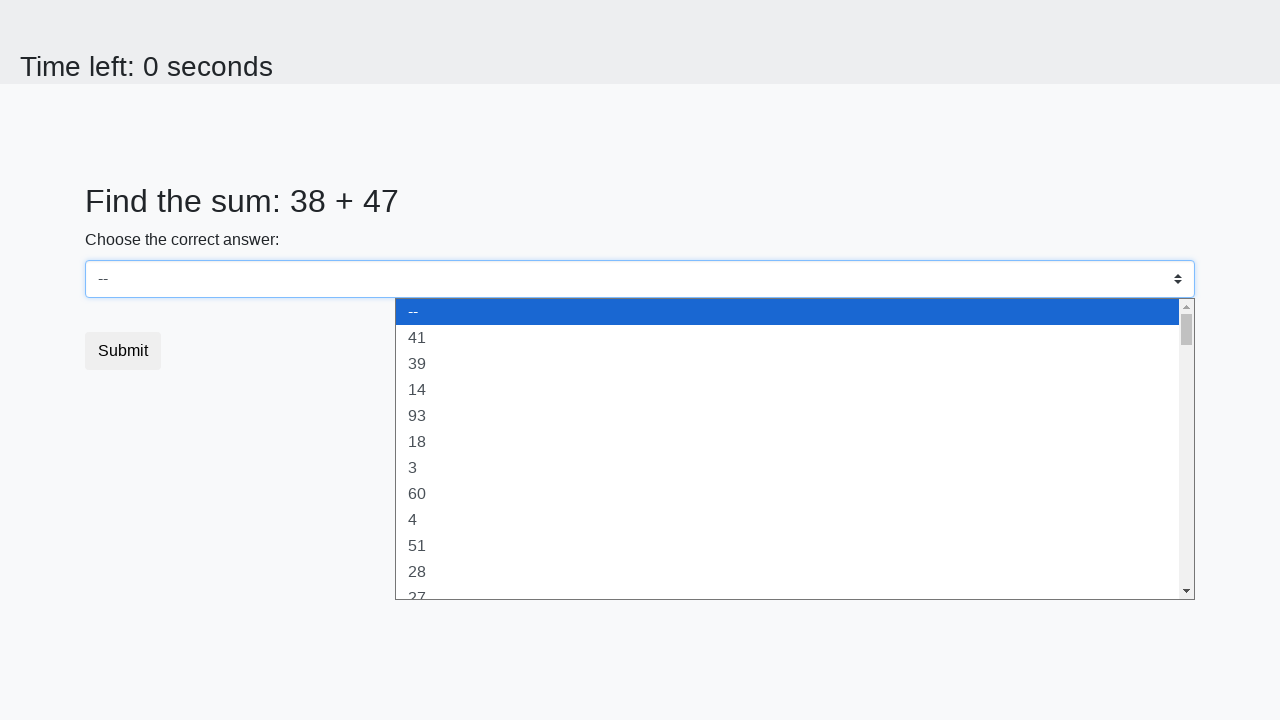

Selected option with value 85 from dropdown on select#dropdown.custom-select
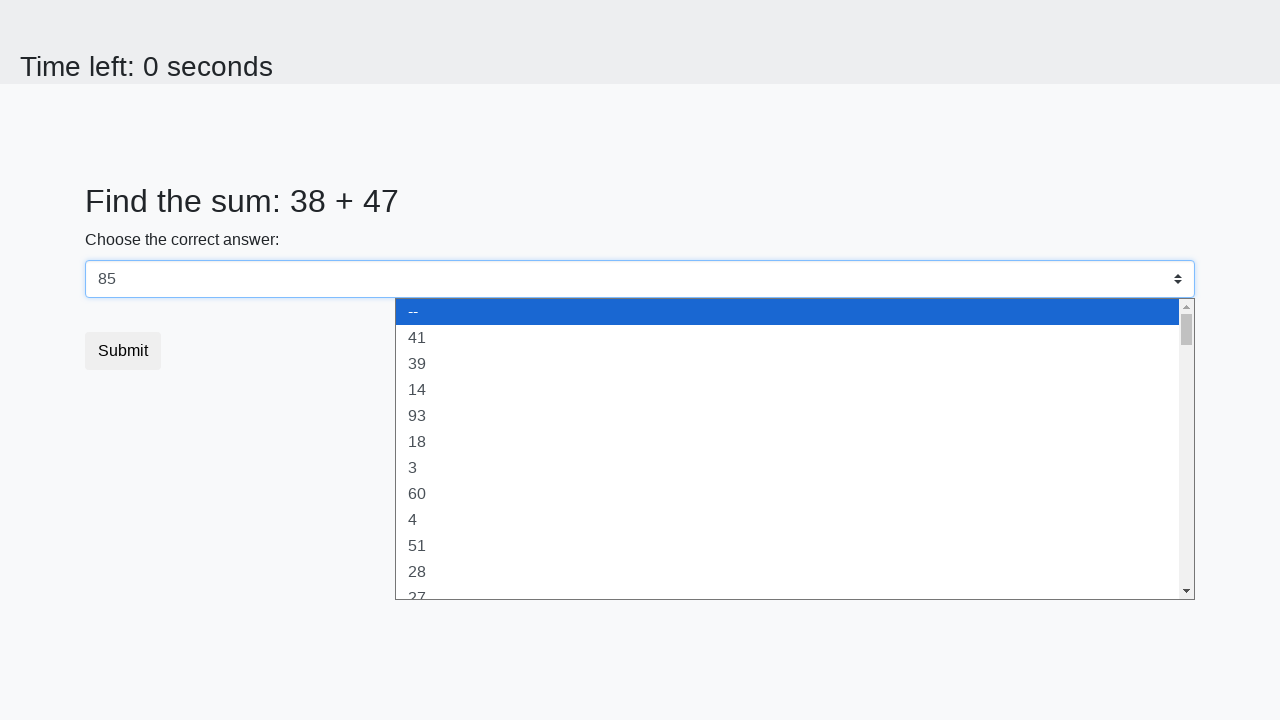

Clicked submit button at (123, 351) on button.btn
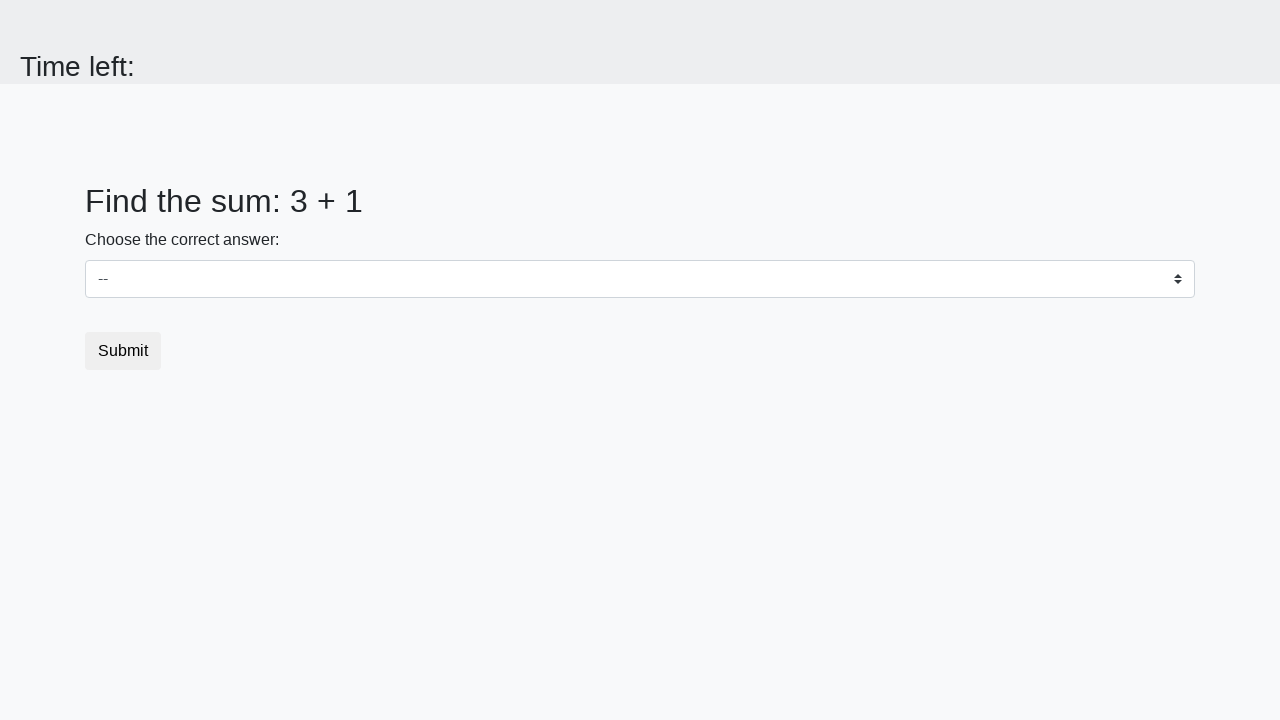

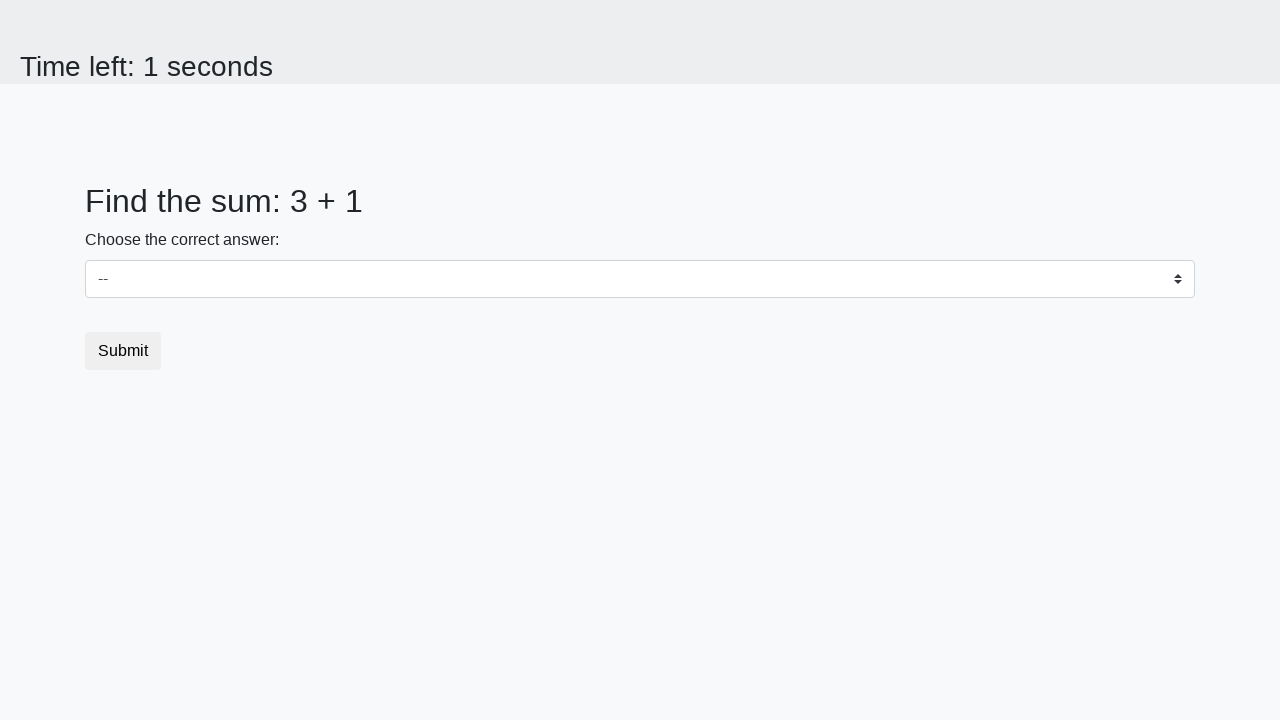